Tests dismissing a confirmation alert by clicking a button to trigger the alert and dismissing it

Starting URL: https://demoqa.com/alerts

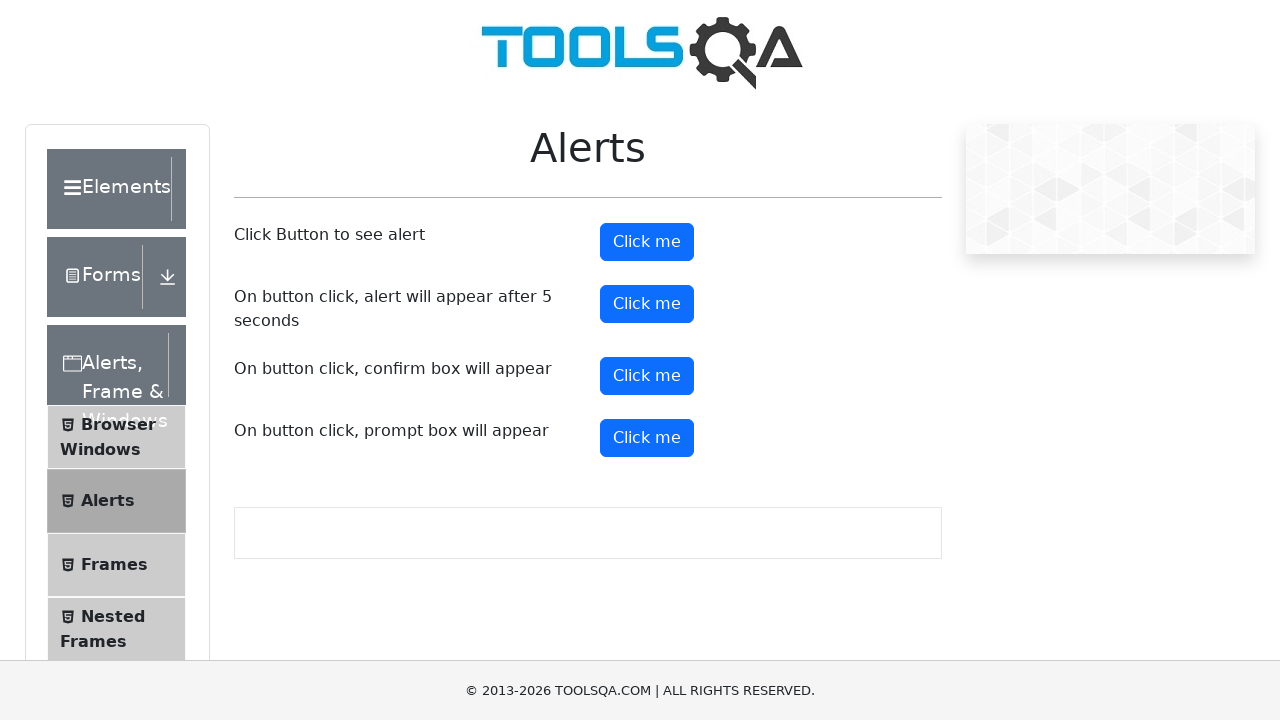

Set up dialog handler to dismiss alerts
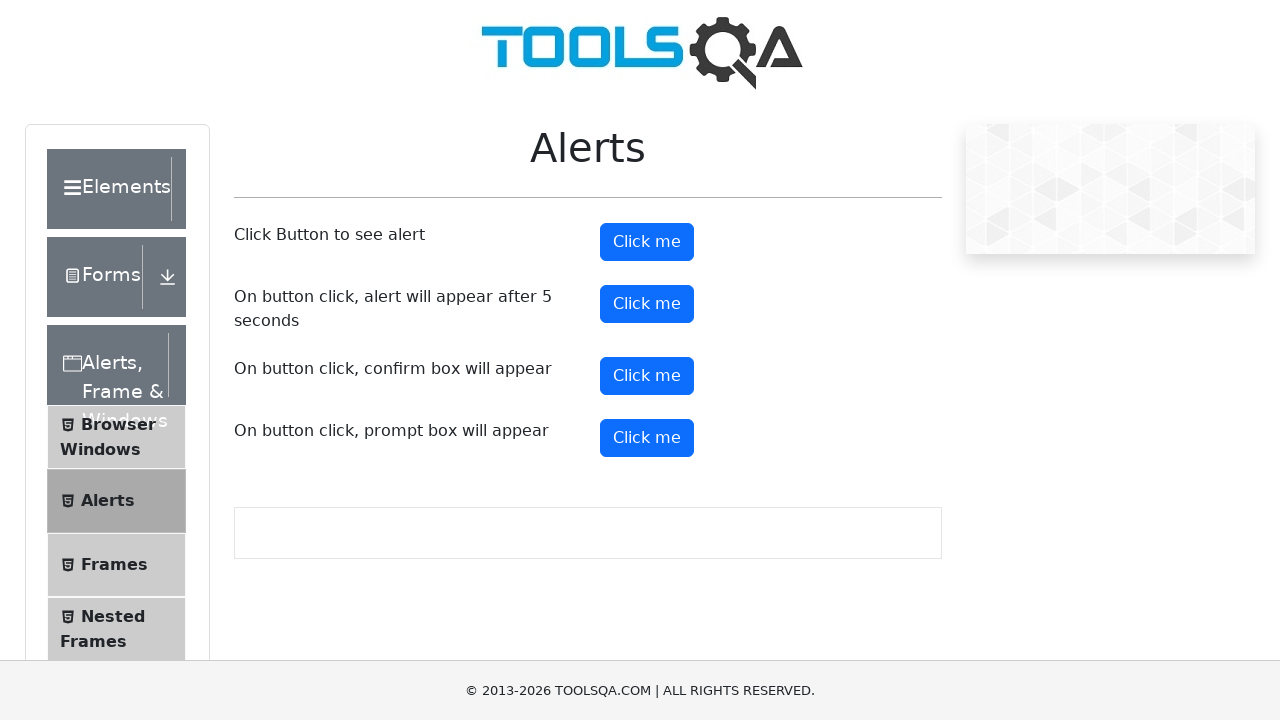

Clicked confirmation button to trigger alert at (647, 376) on button#confirmButton
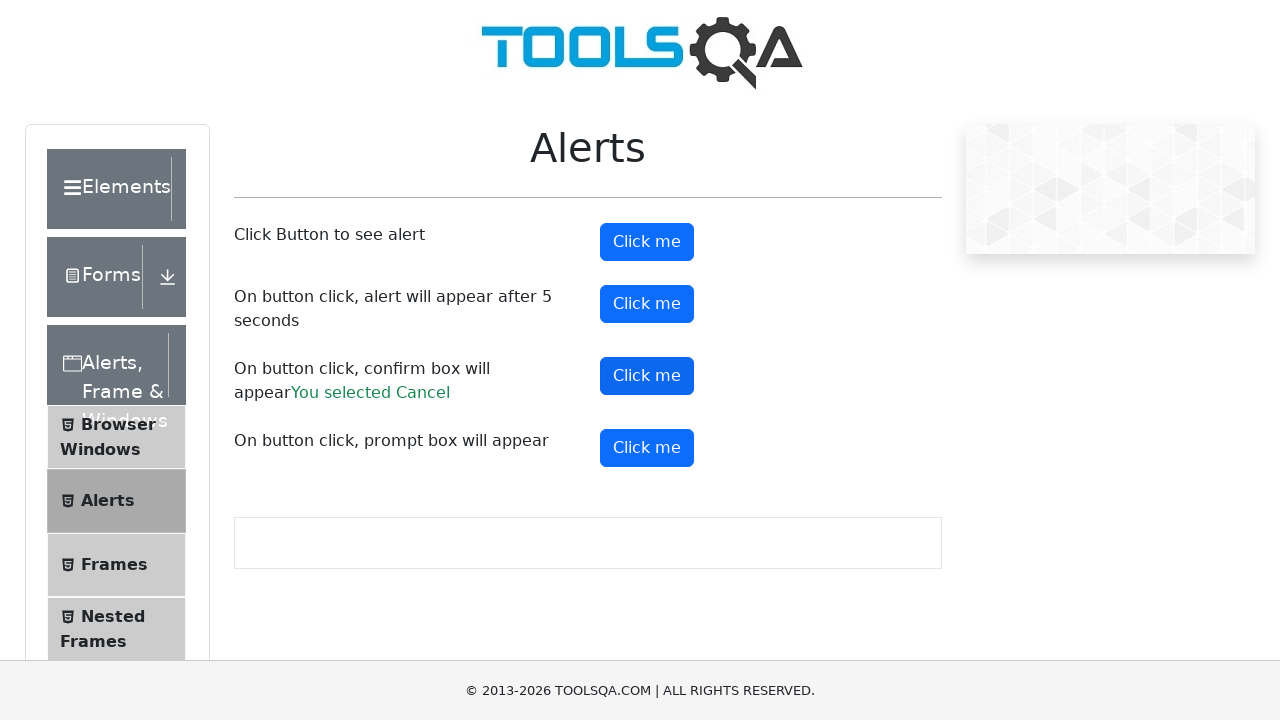

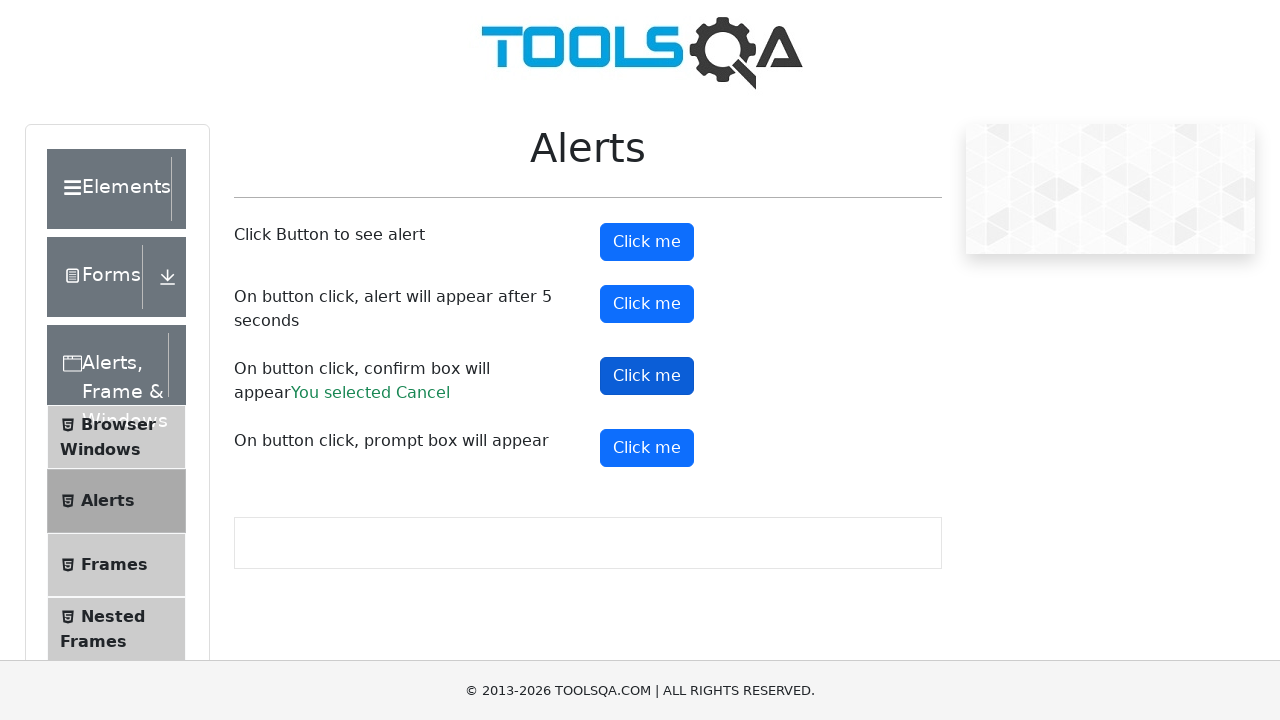